Tests clicking on the search button on an eCommerce playground homepage

Starting URL: https://ecommerce-playground.lambdatest.io/

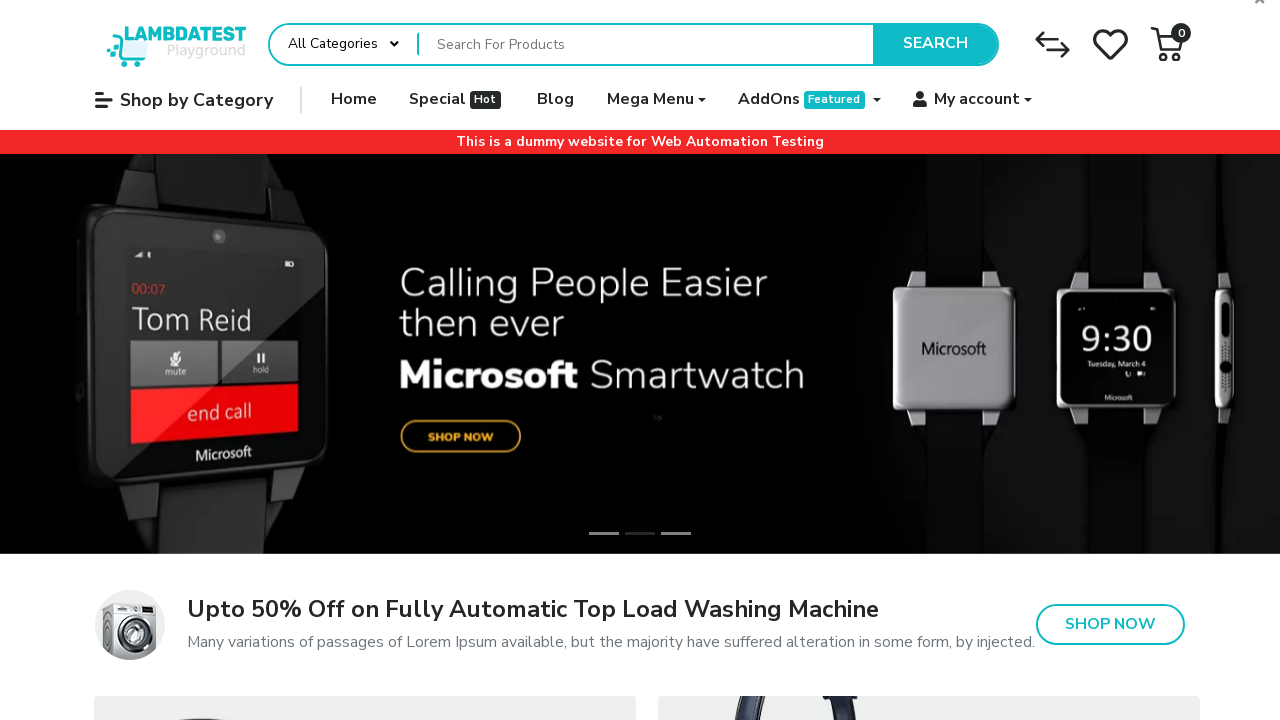

Navigated to eCommerce playground homepage
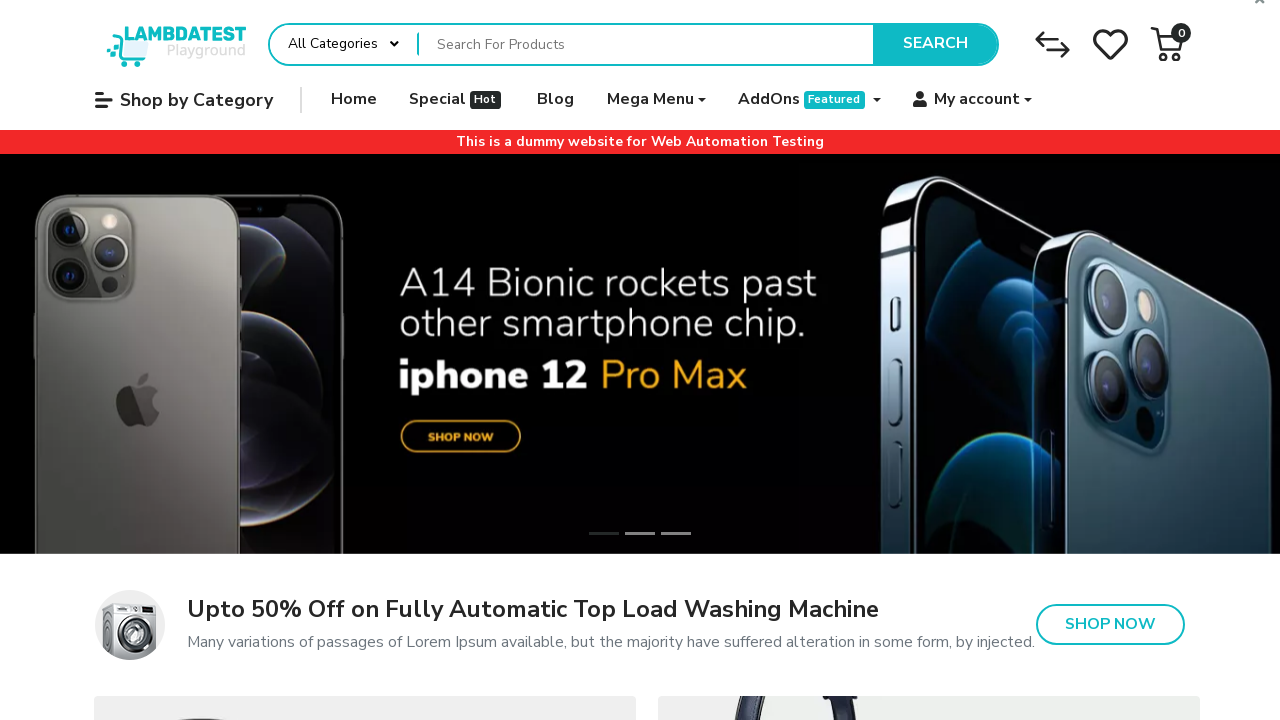

Clicked on the Search button at (935, 44) on internal:role=button[name="Search"i]
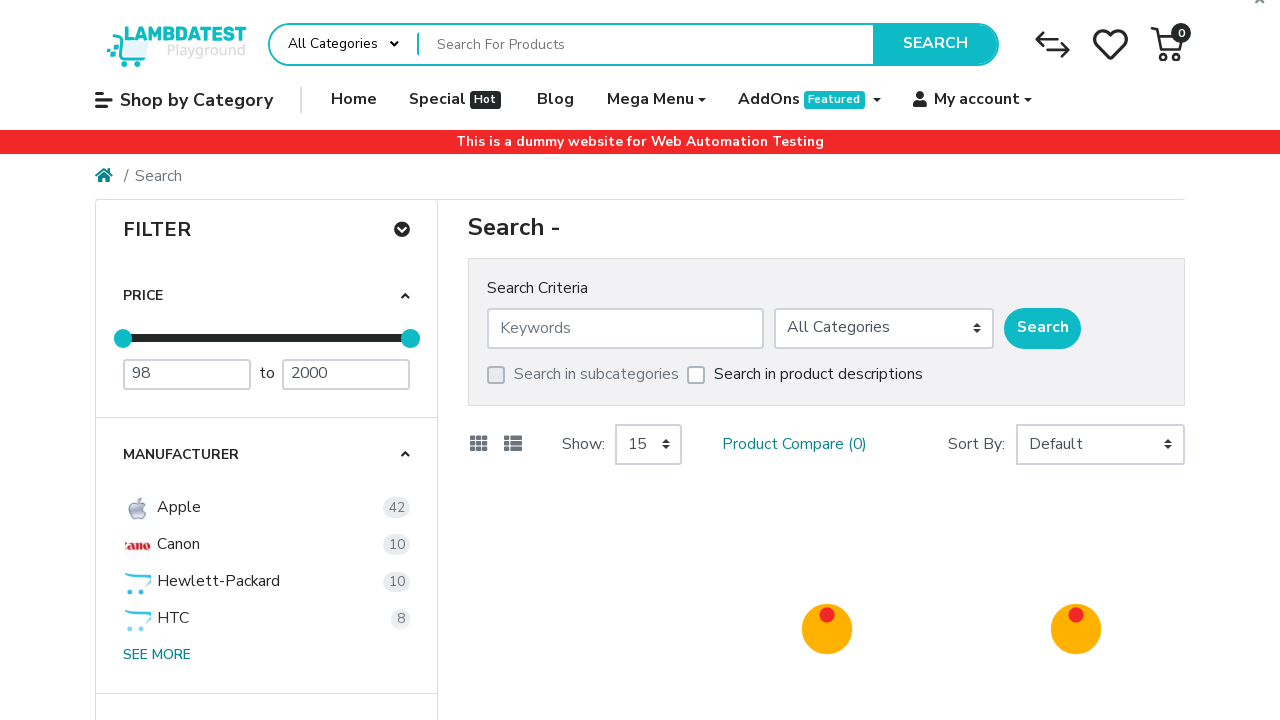

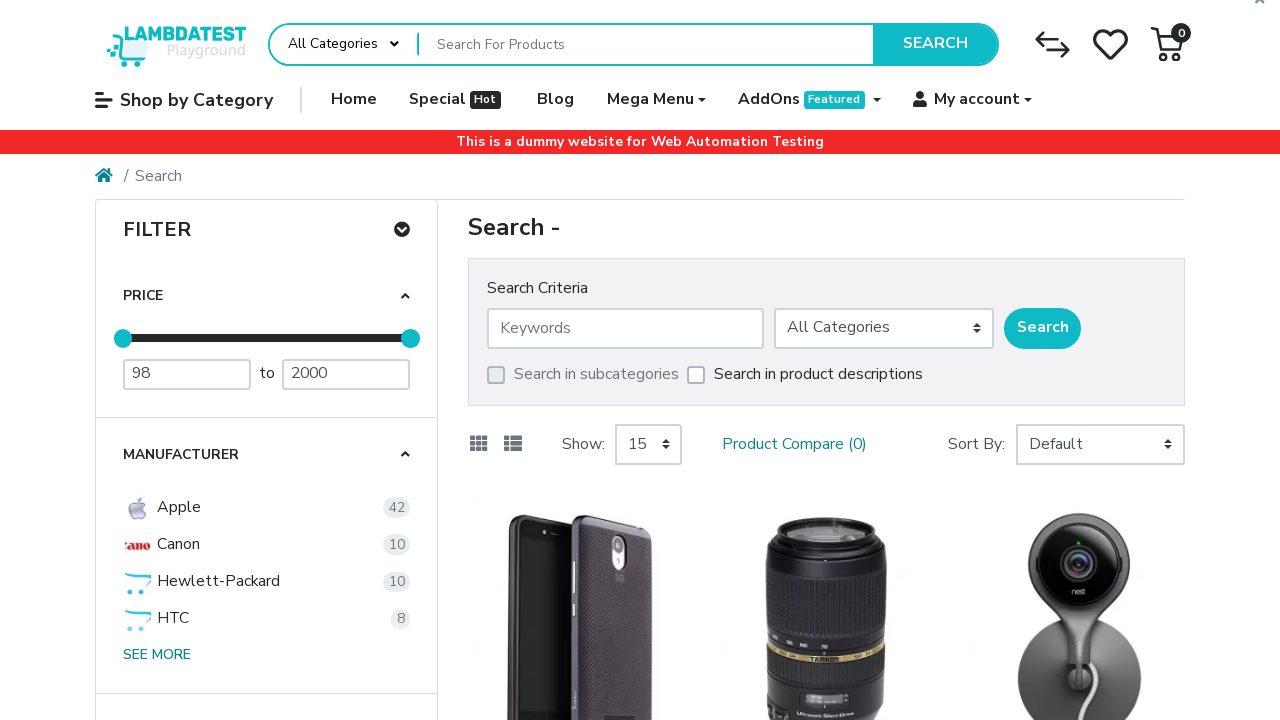